Navigates to an automation practice page and scrolls down to a specific position on the page

Starting URL: https://rahulshettyacademy.com/AutomationPractice/

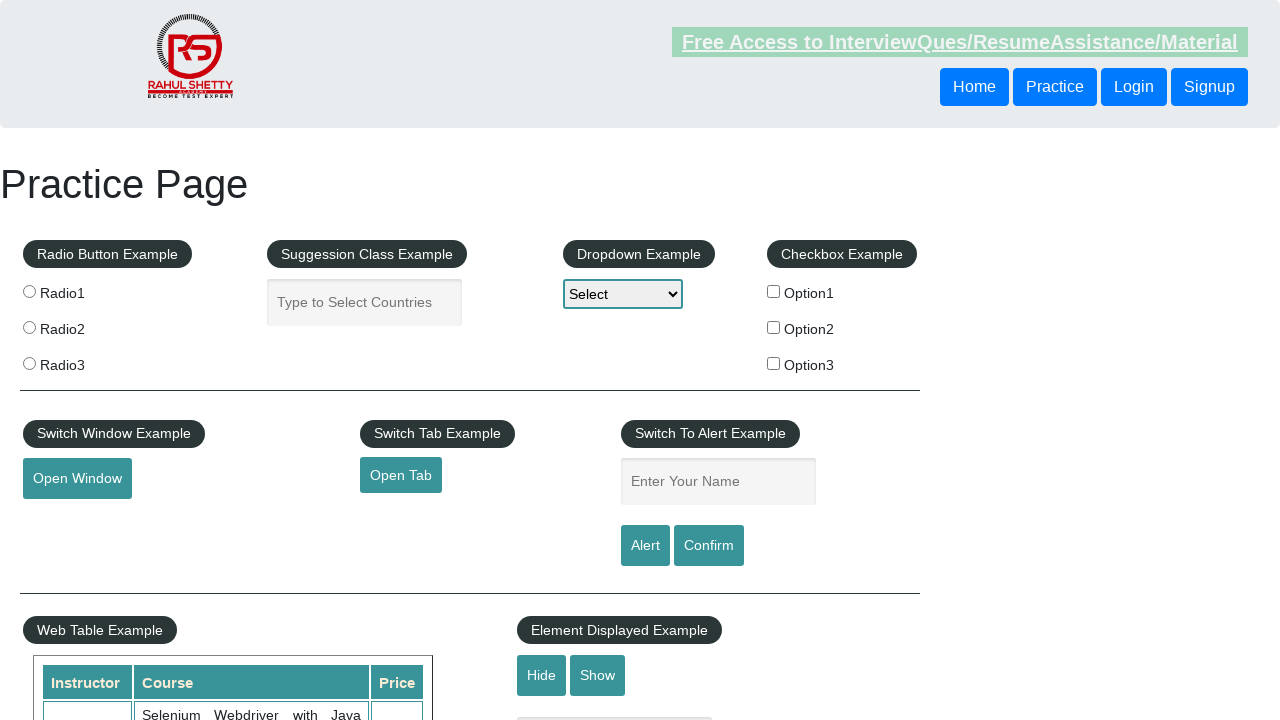

Navigated to automation practice page
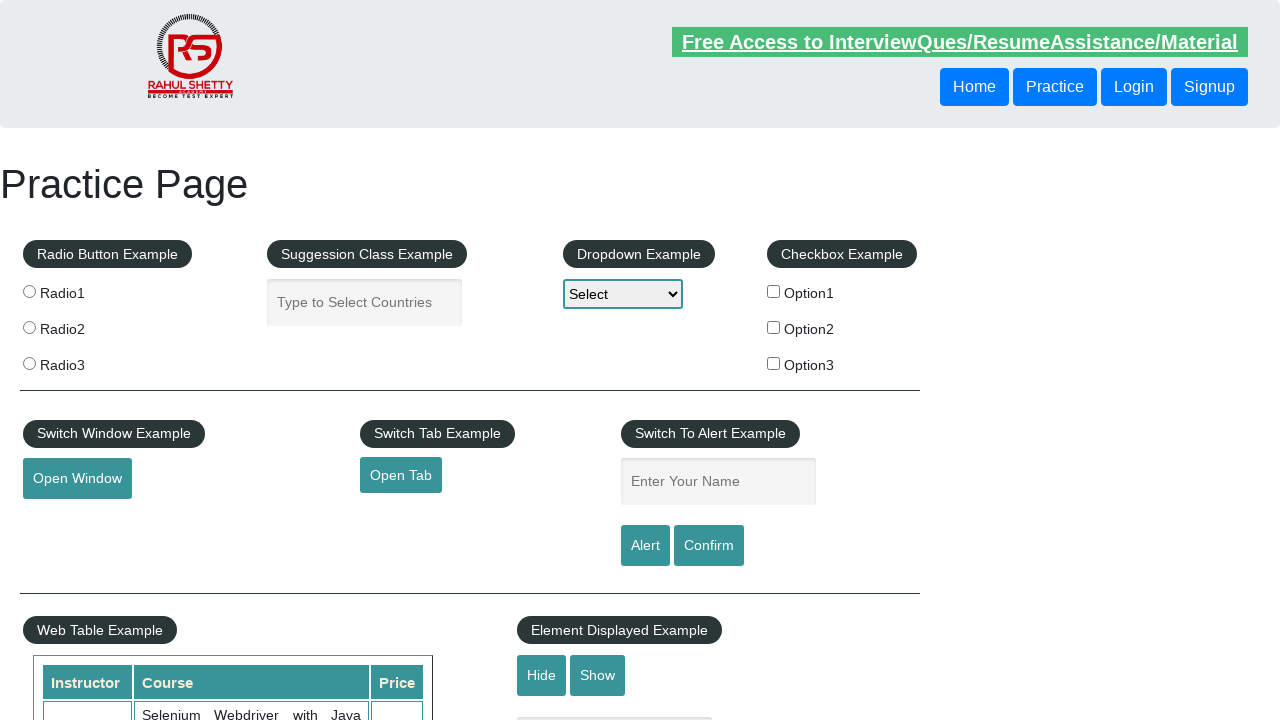

Scrolled down 500 pixels on the page
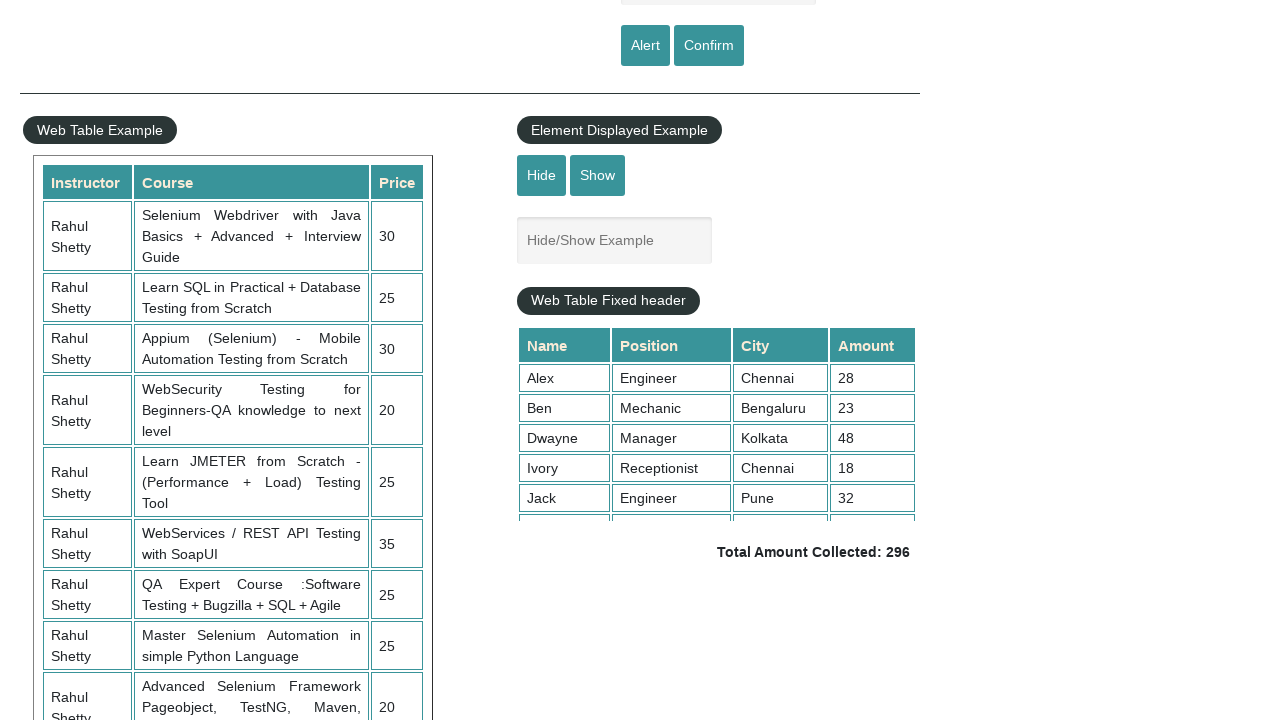

Waited for dynamic content to load after scrolling
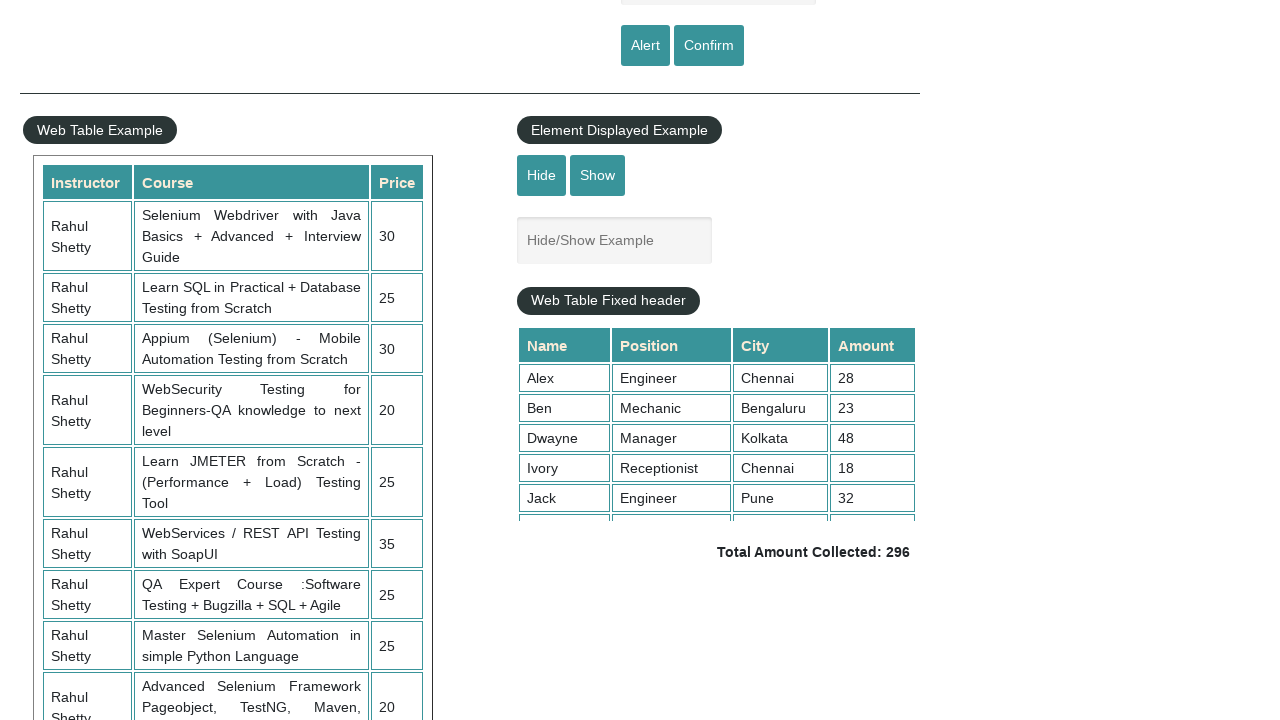

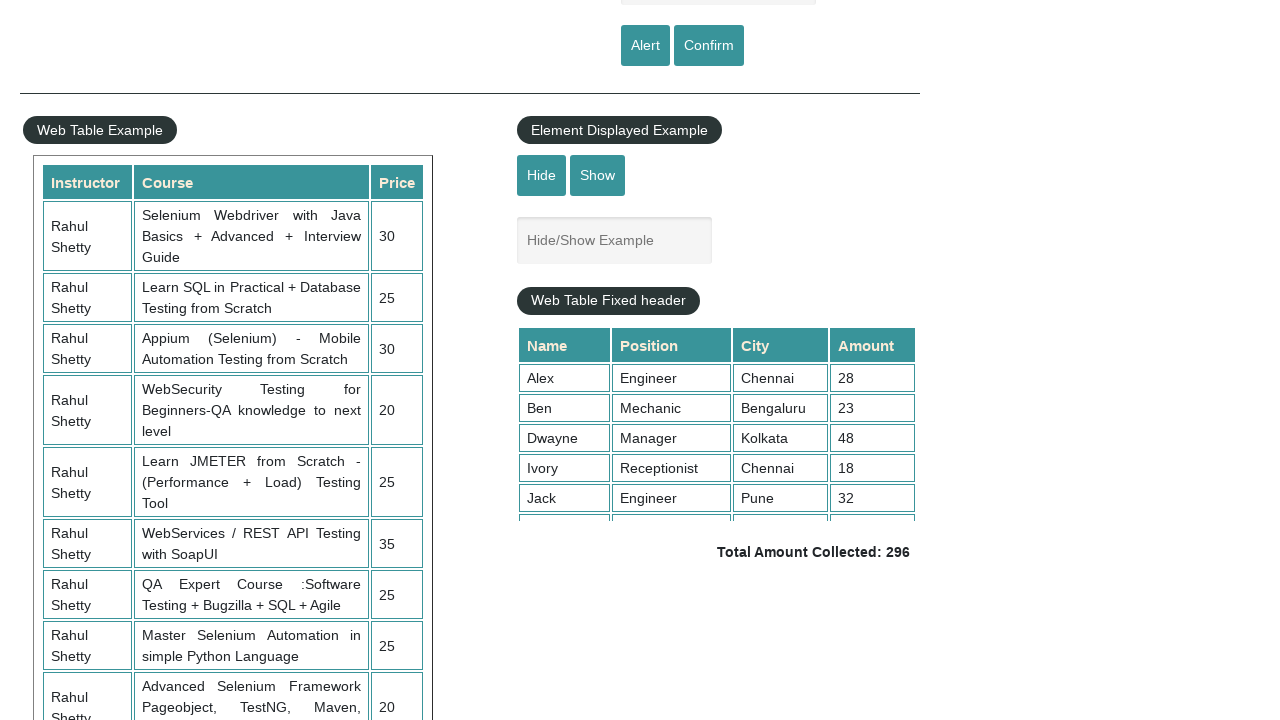